Tests text input functionality by typing a message into an input field on a training ground page

Starting URL: https://techstepacademy.com/training-ground

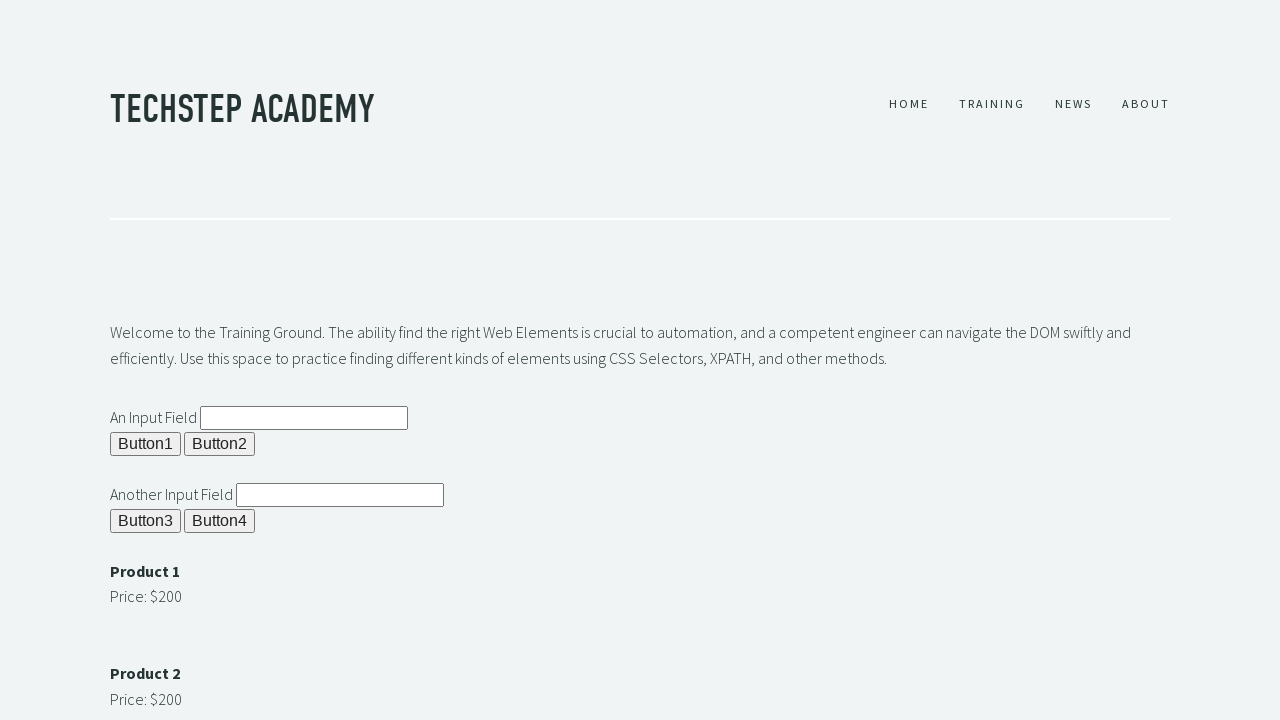

Typed 'Hola como estas???' into the input field on #ipt1
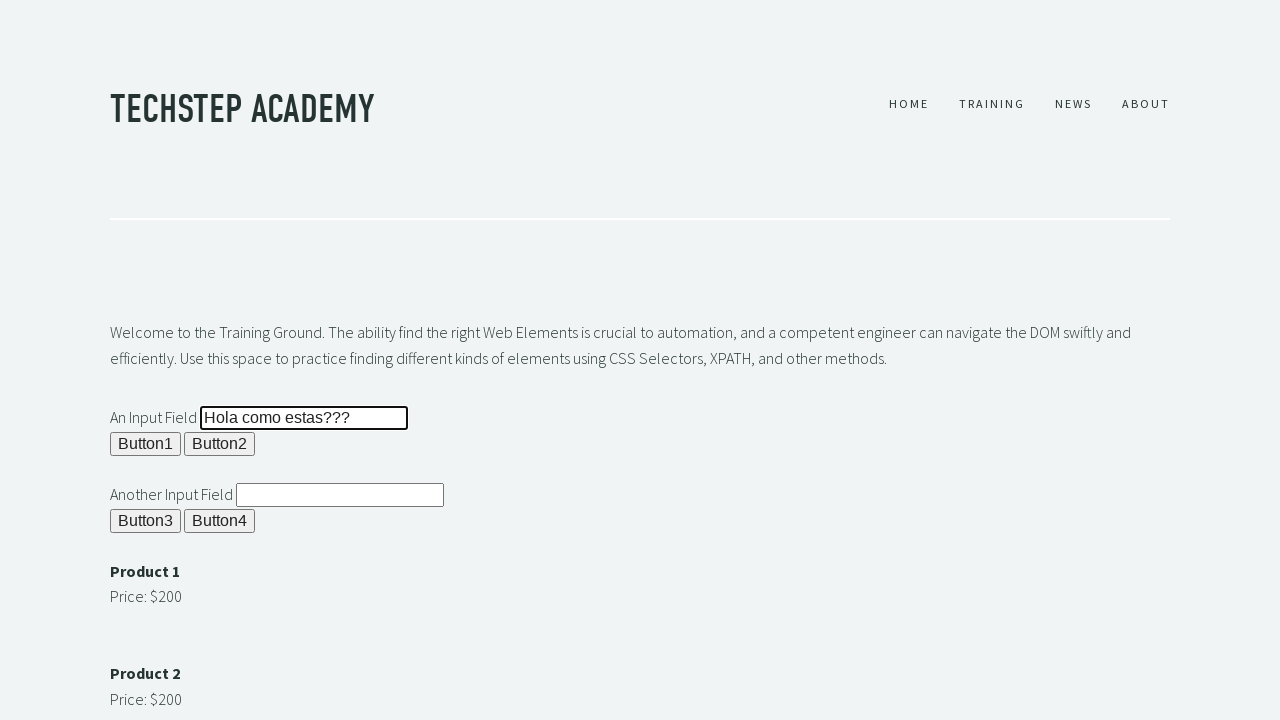

Waited 1 second to observe the result
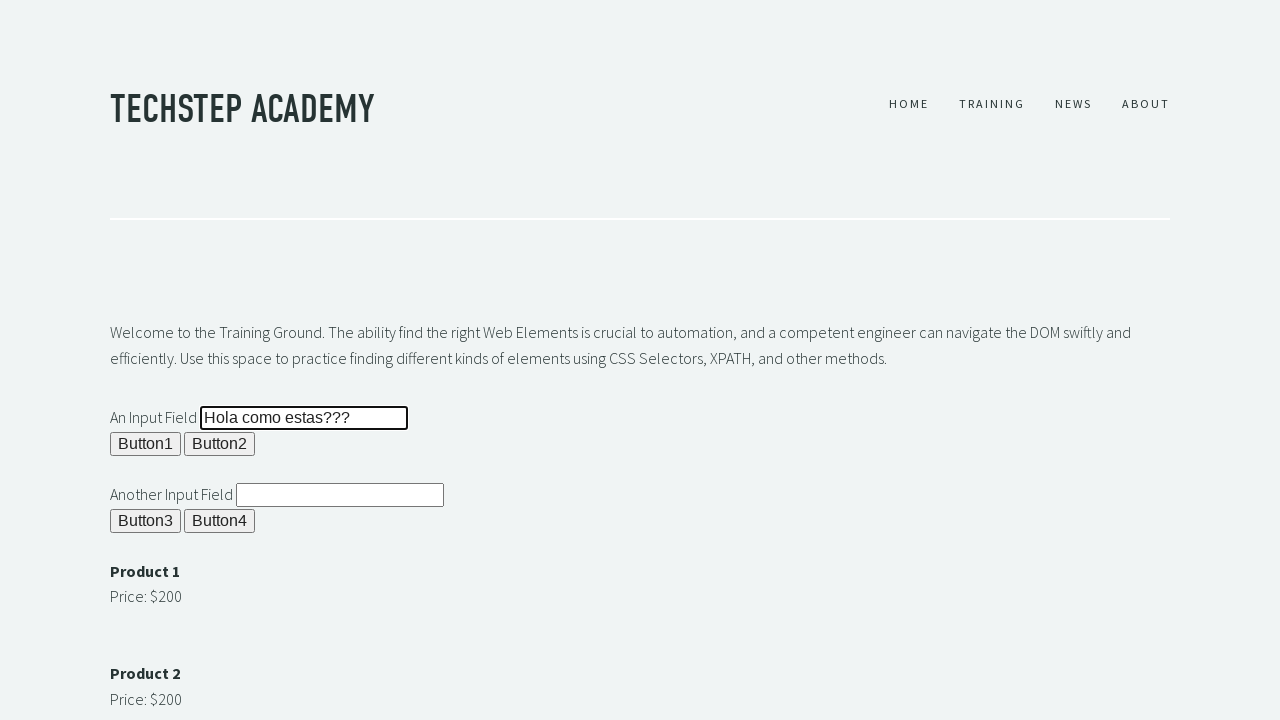

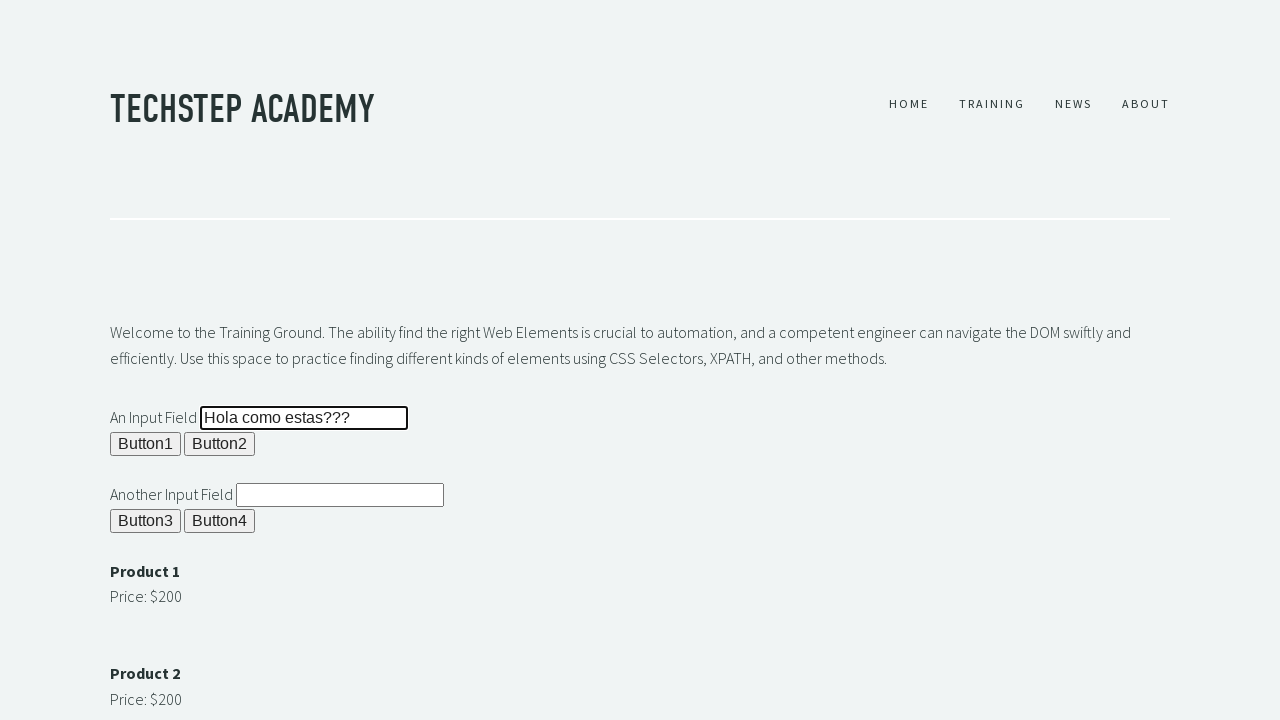